Tests the Selenium web form page by selecting an option from the dropdown select menu.

Starting URL: https://www.selenium.dev/selenium/web/web-form.html

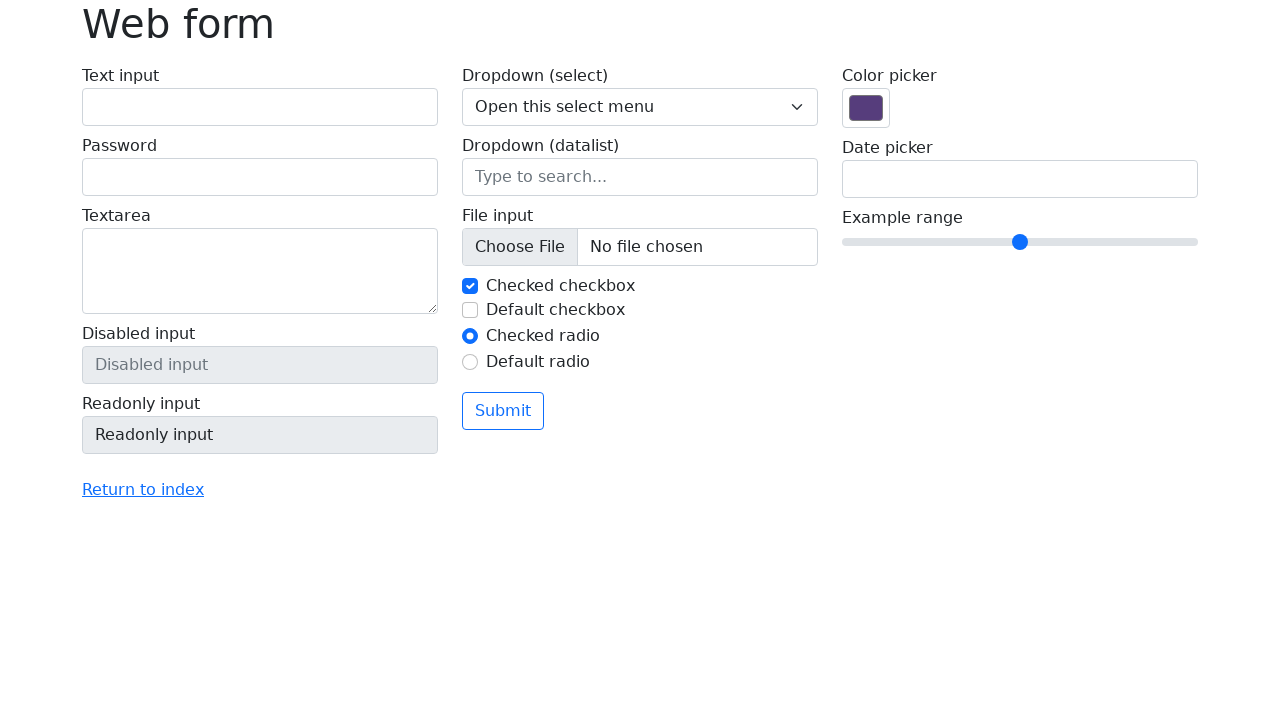

Navigated to Selenium web form page
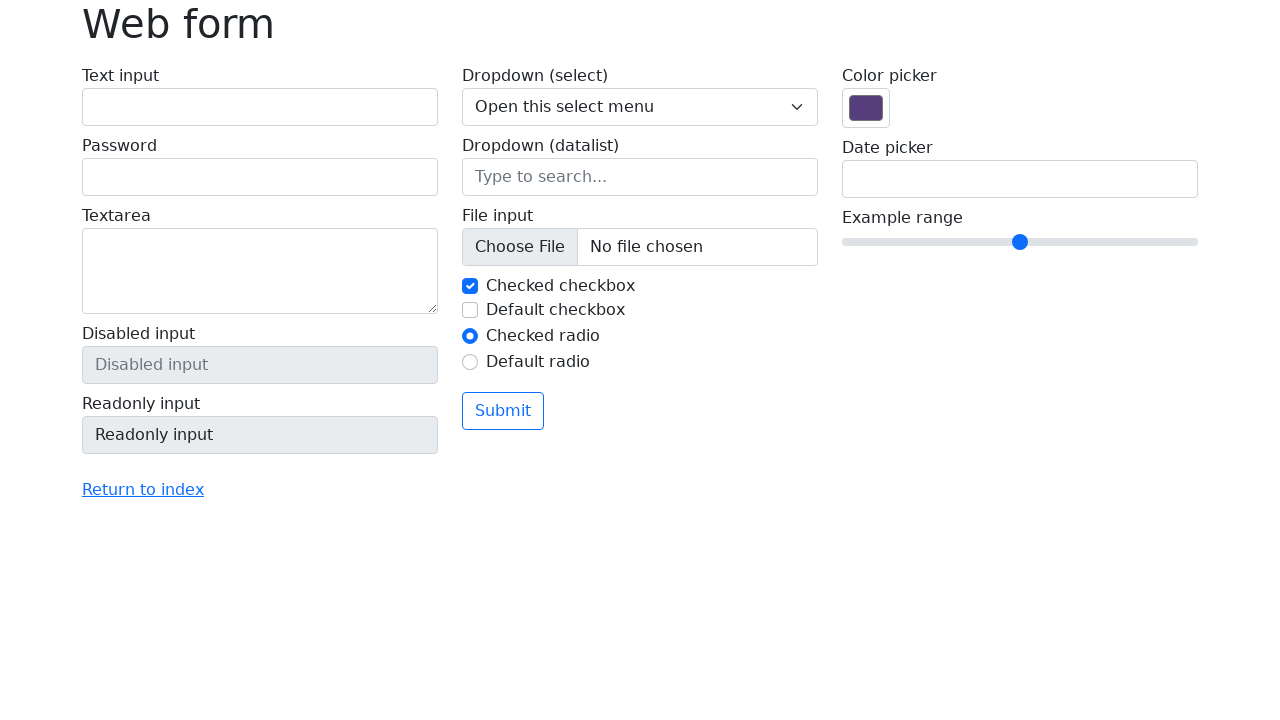

Selected option '2' from dropdown menu on select[name='my-select']
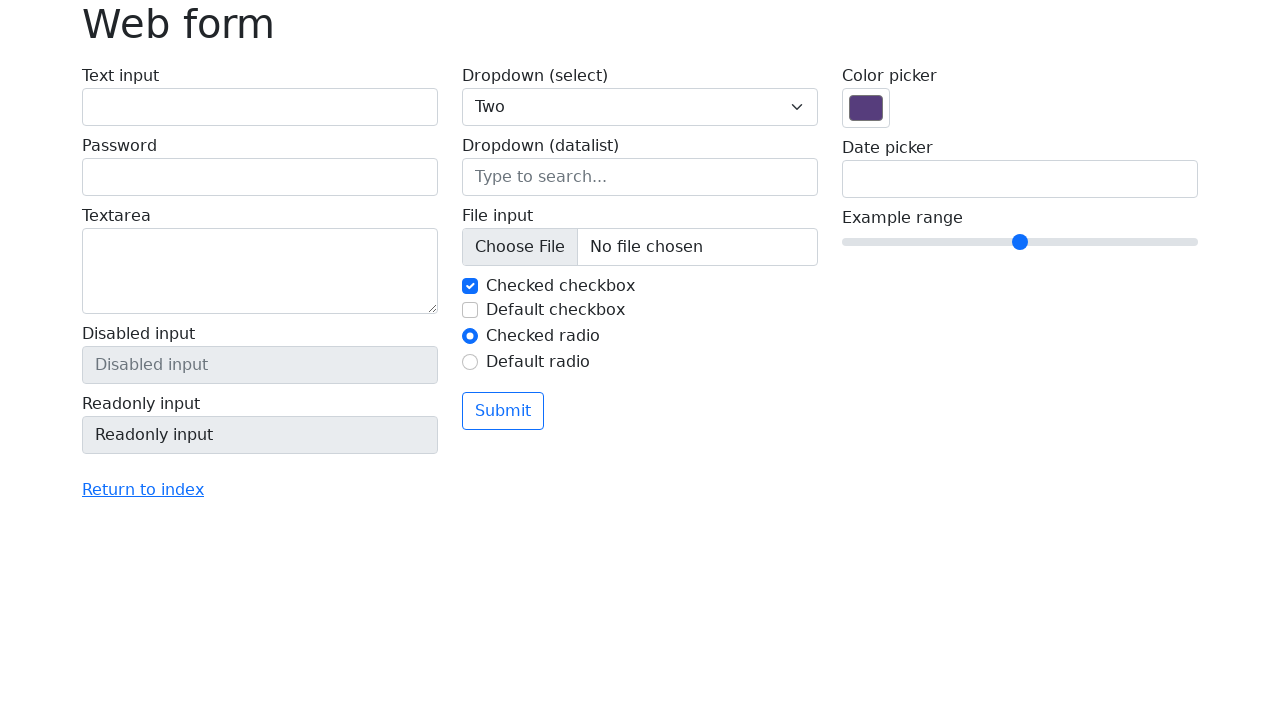

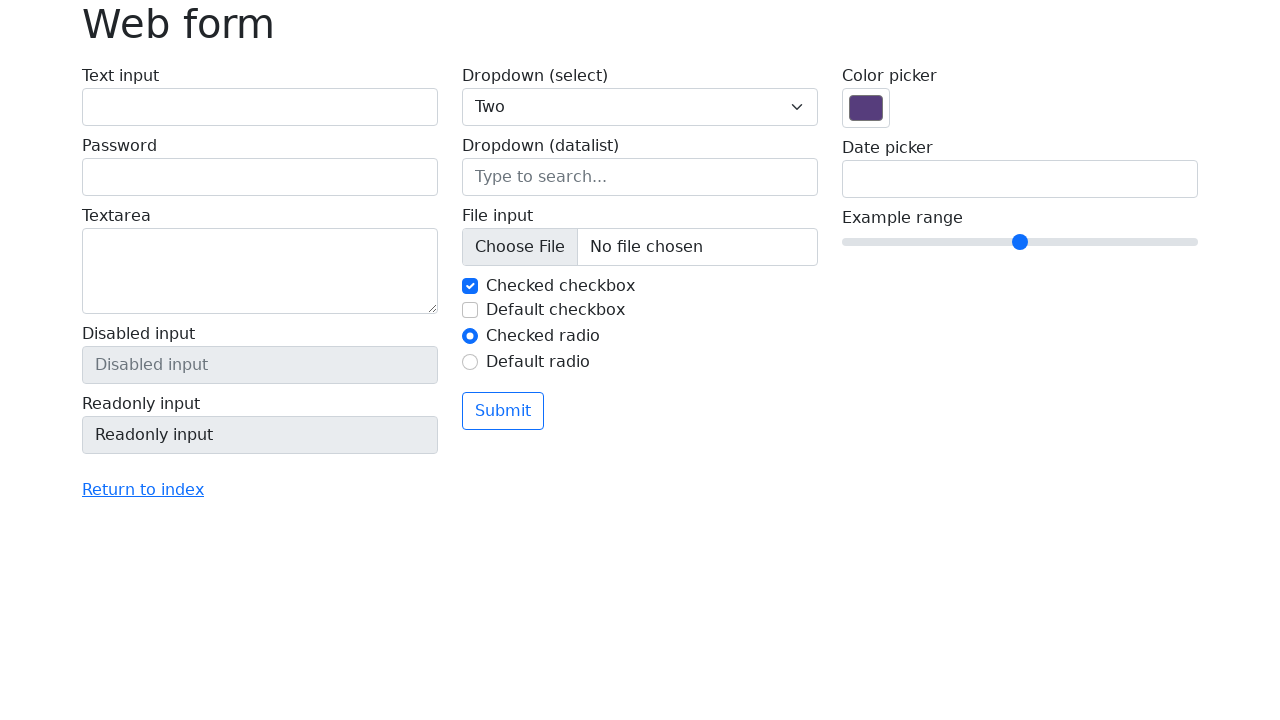